Navigates between otto.com and wisequarter.com, verifying page titles and URLs contain specific keywords, then demonstrates browser navigation controls

Starting URL: https://www.otto.com

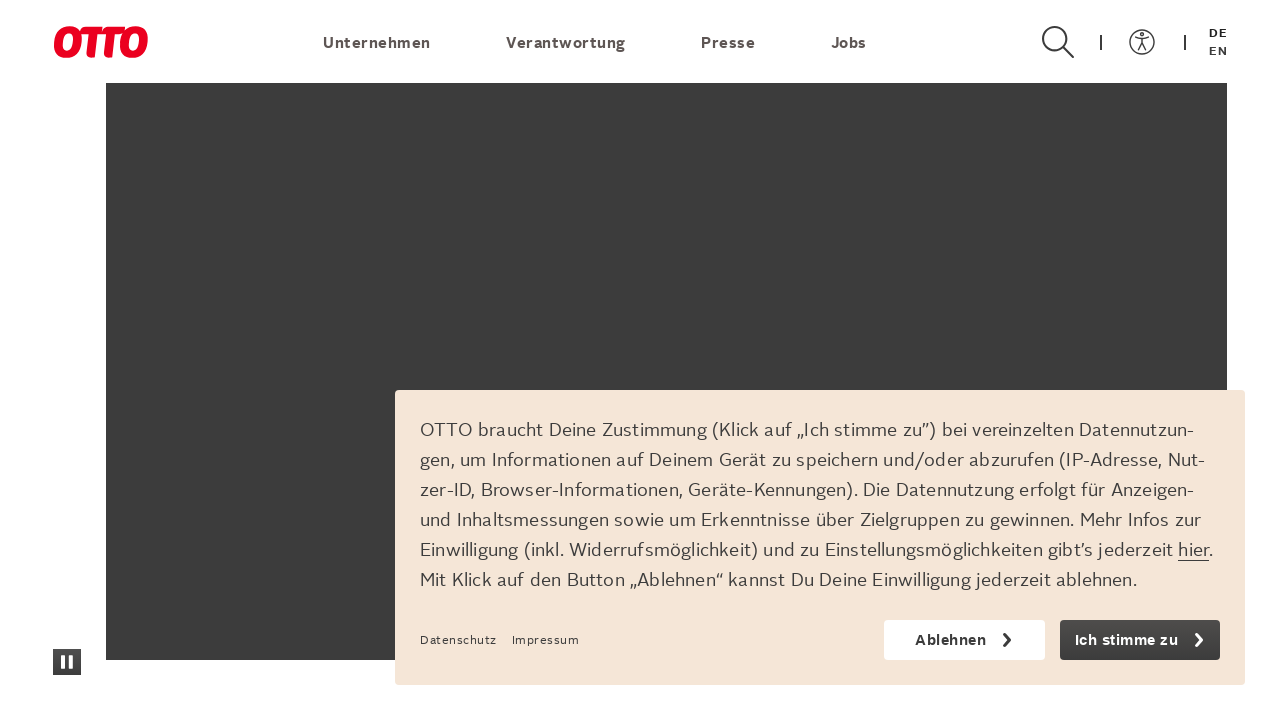

Retrieved title from otto.com
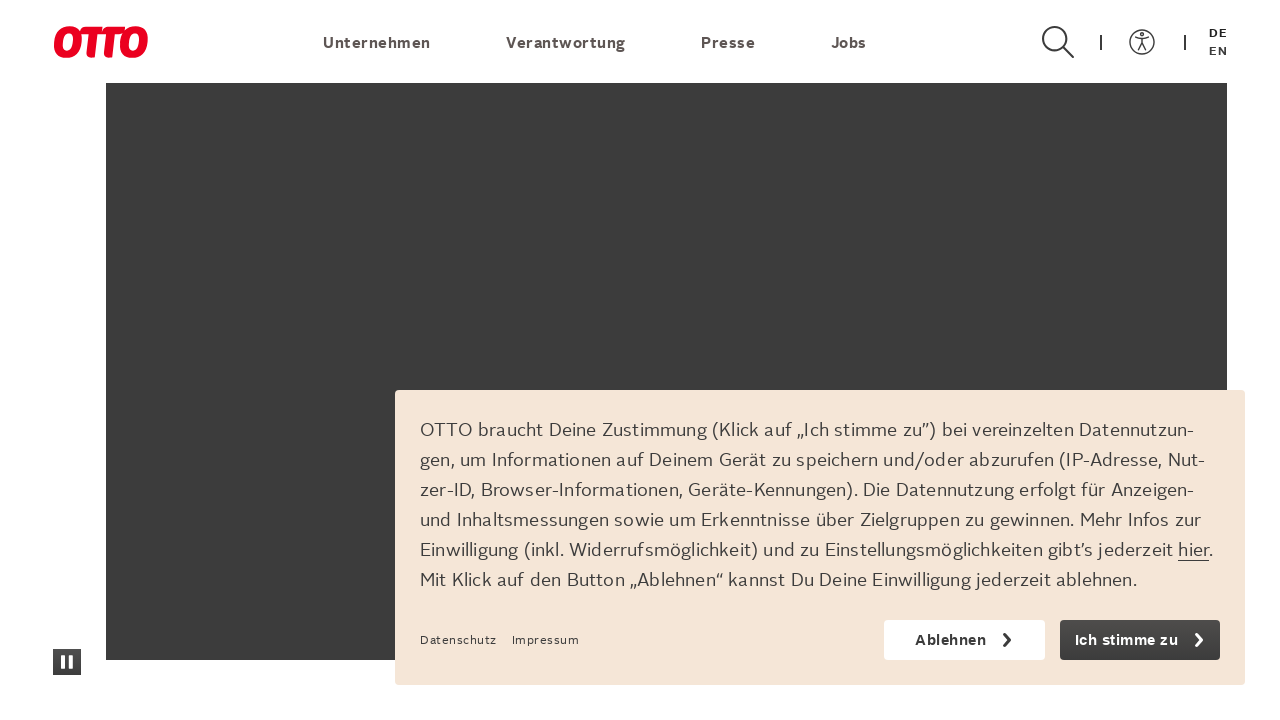

Retrieved URL from otto.com
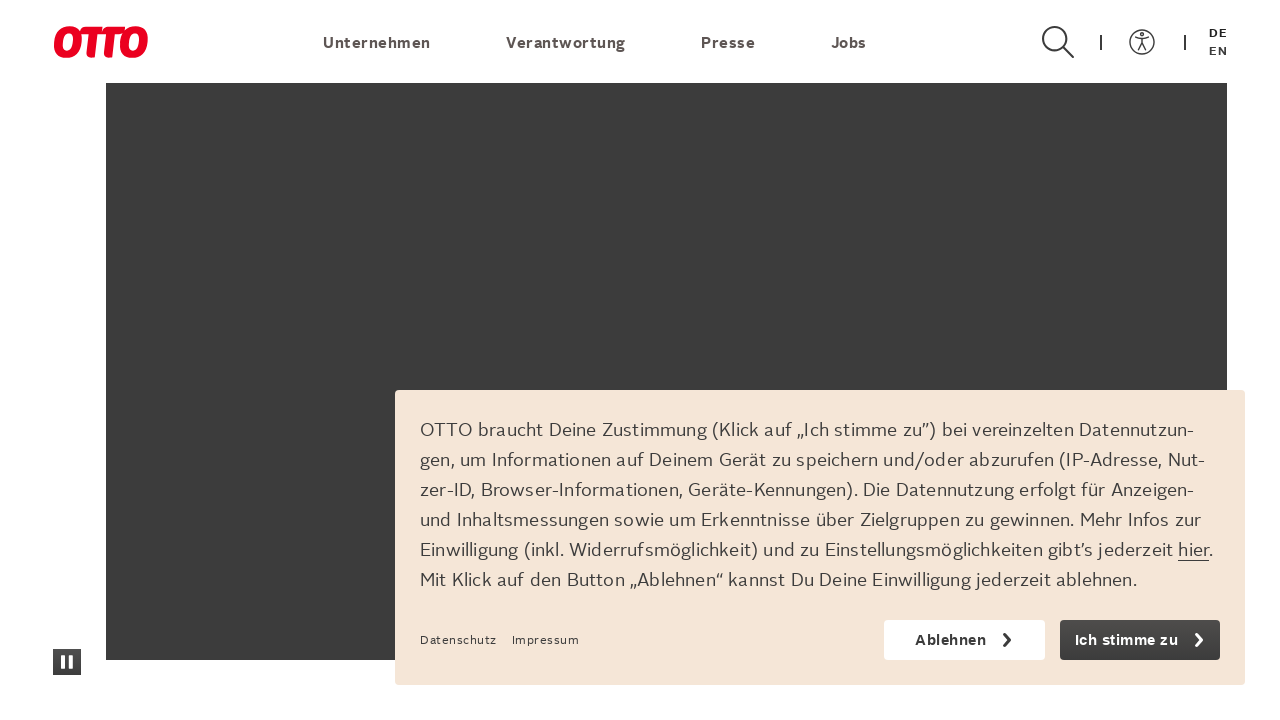

Verified 'OTTO' present in title and URL
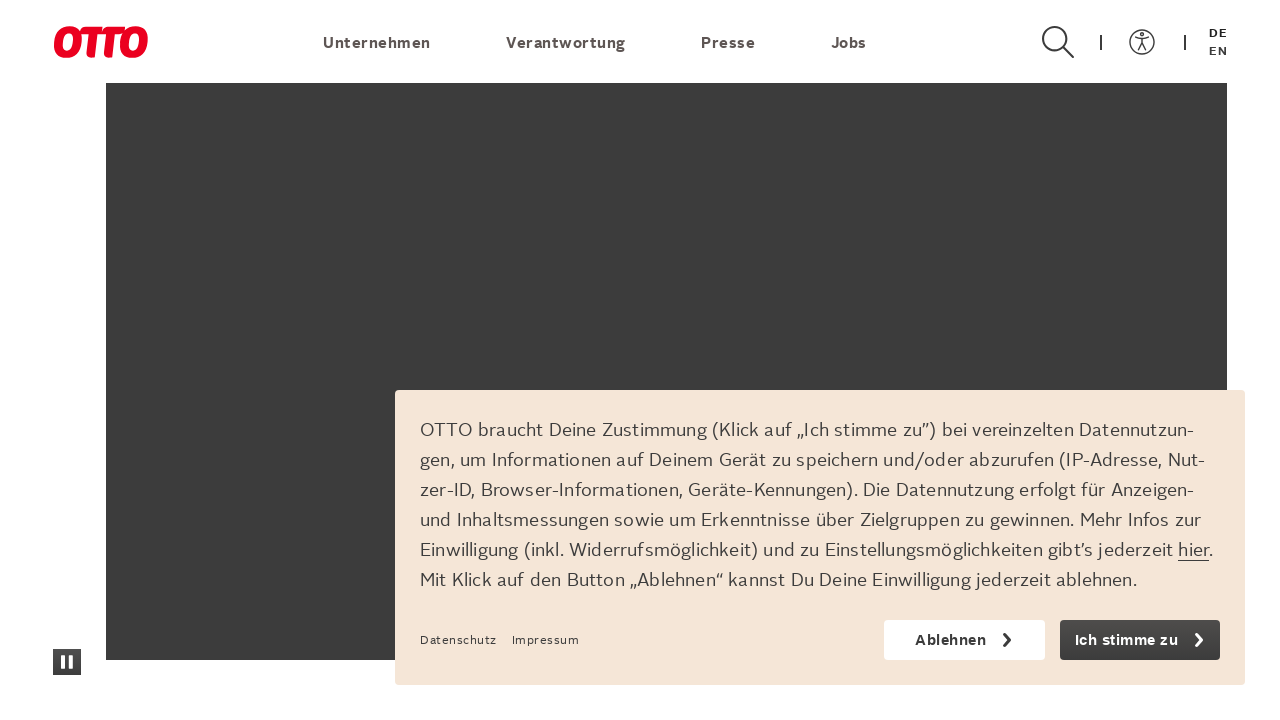

Navigated to wisequarter.com
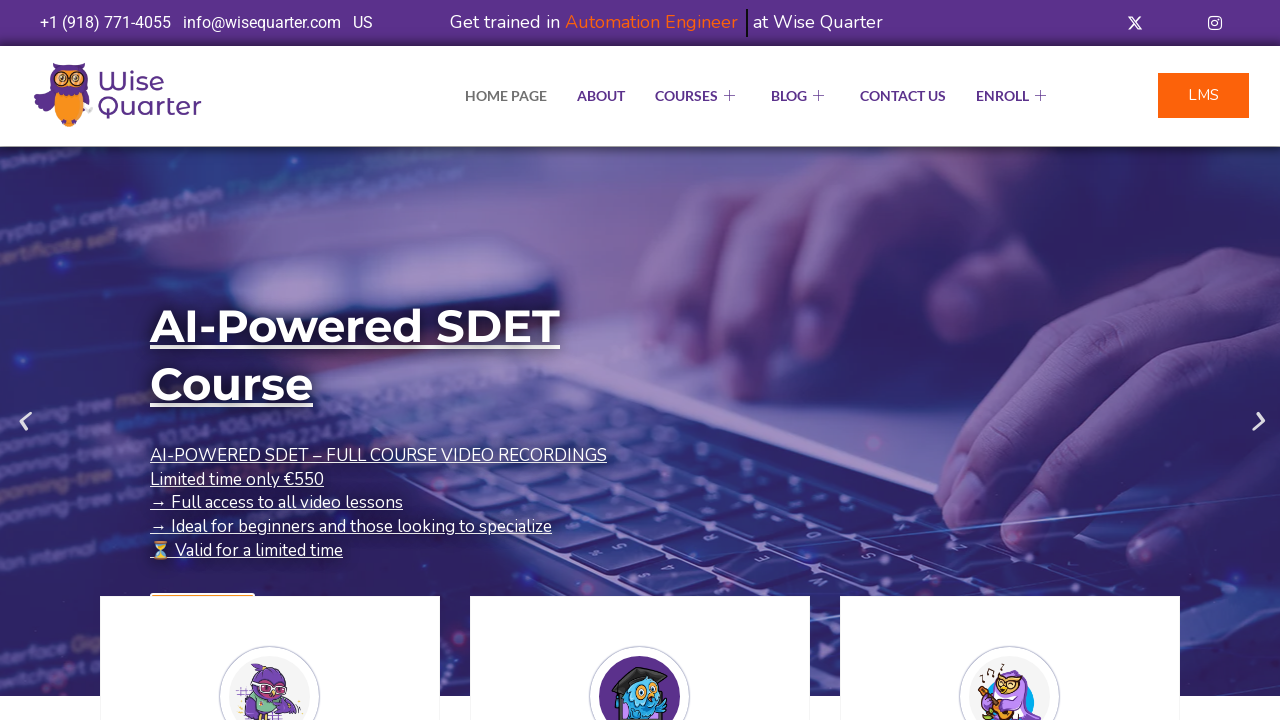

Retrieved title from wisequarter.com
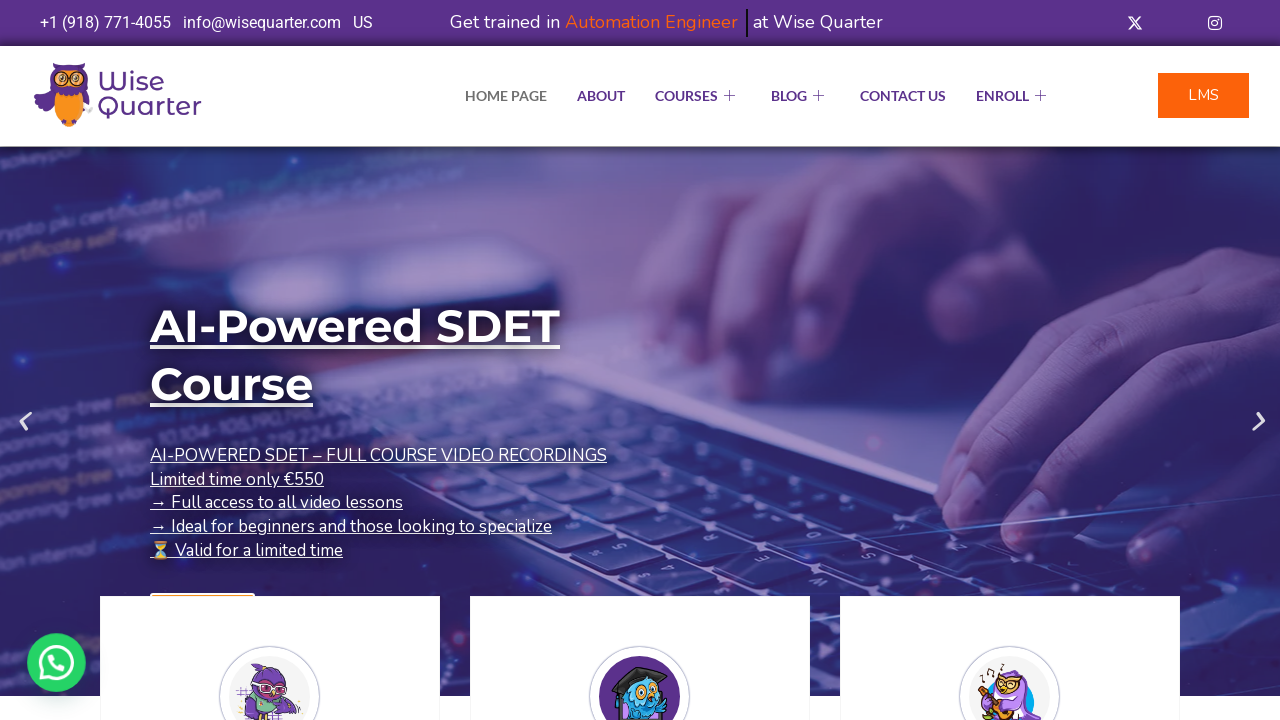

Retrieved URL from wisequarter.com
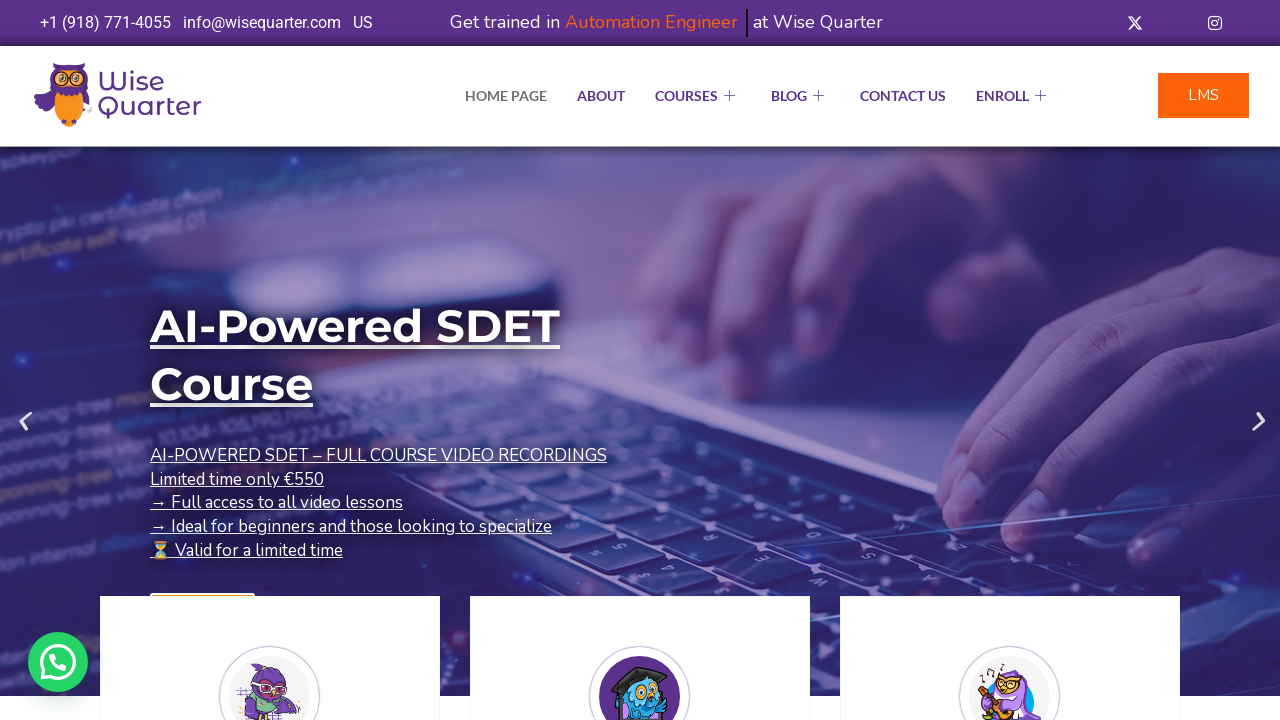

Test PASSED: 'Quarter' found in wisequarter.com title
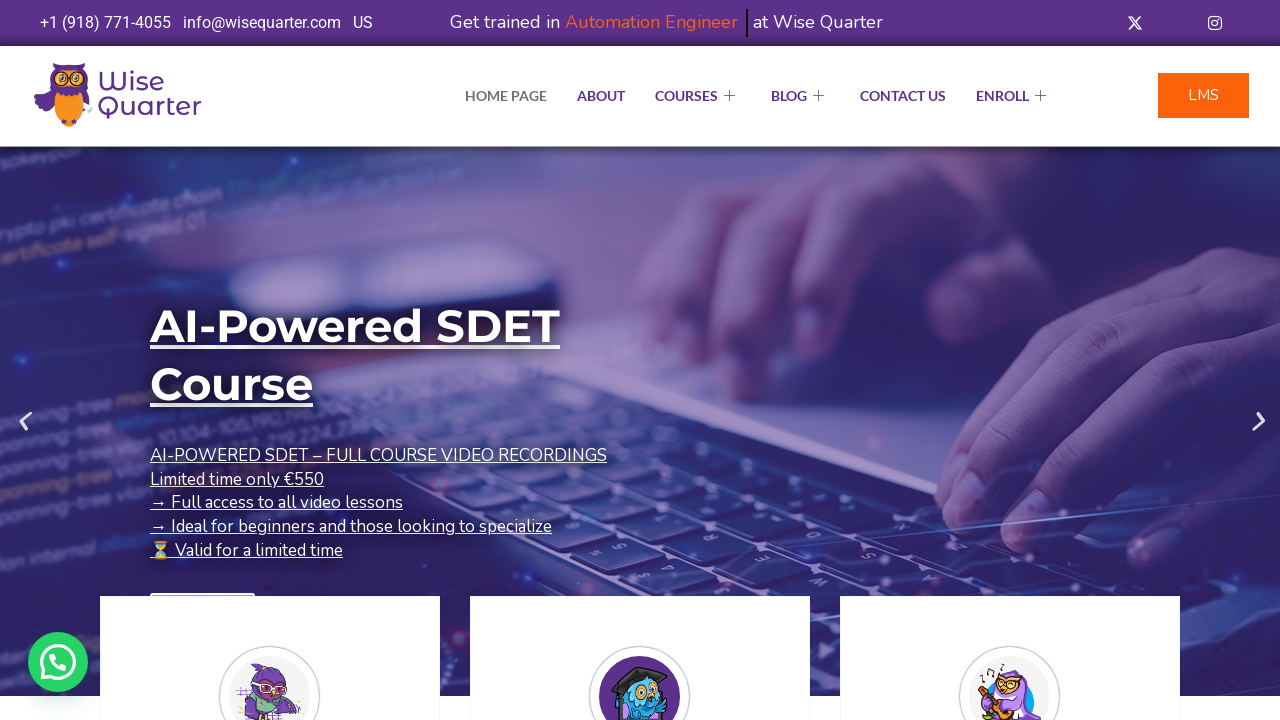

Navigated back to otto.com using browser back button
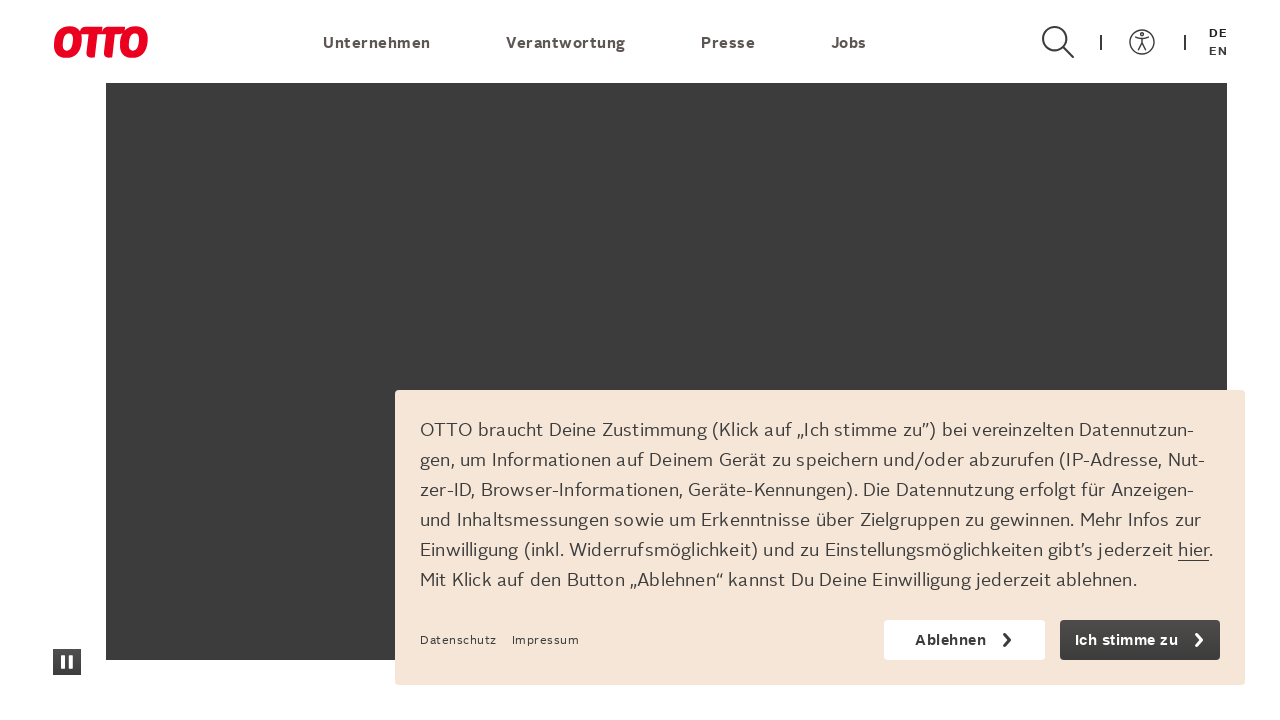

Reloaded otto.com page
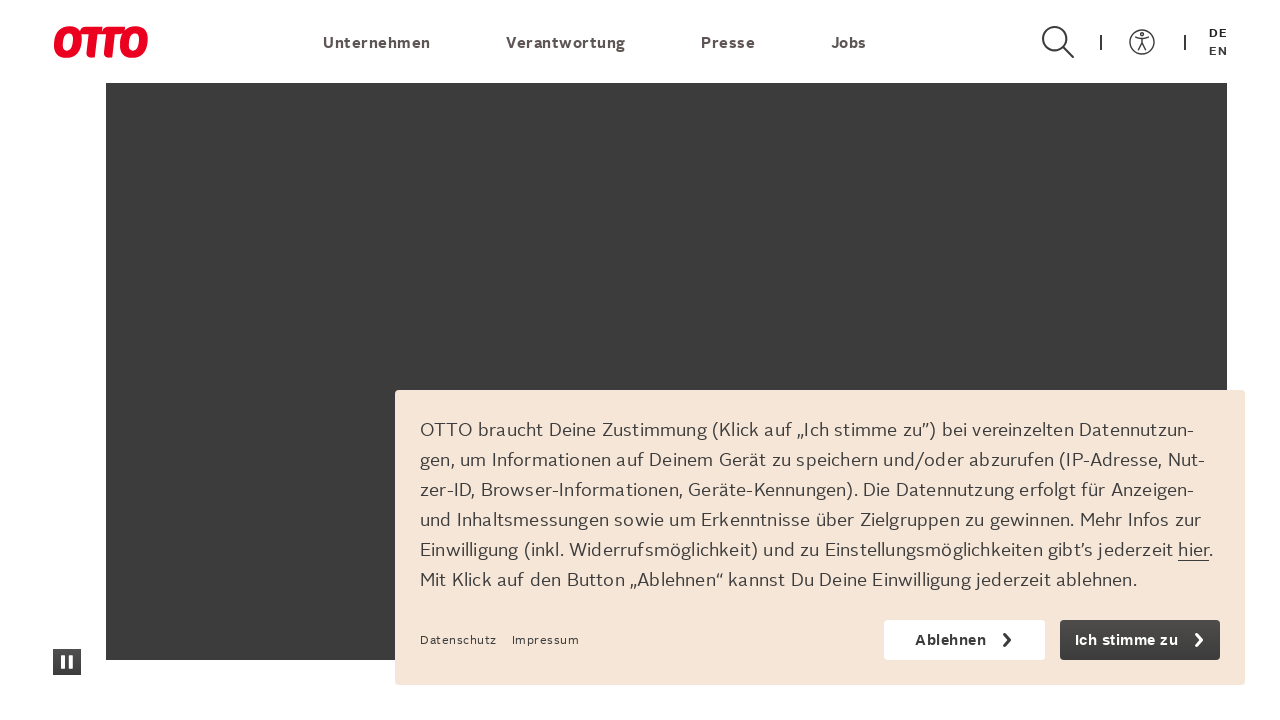

Navigated forward to wisequarter.com using browser forward button
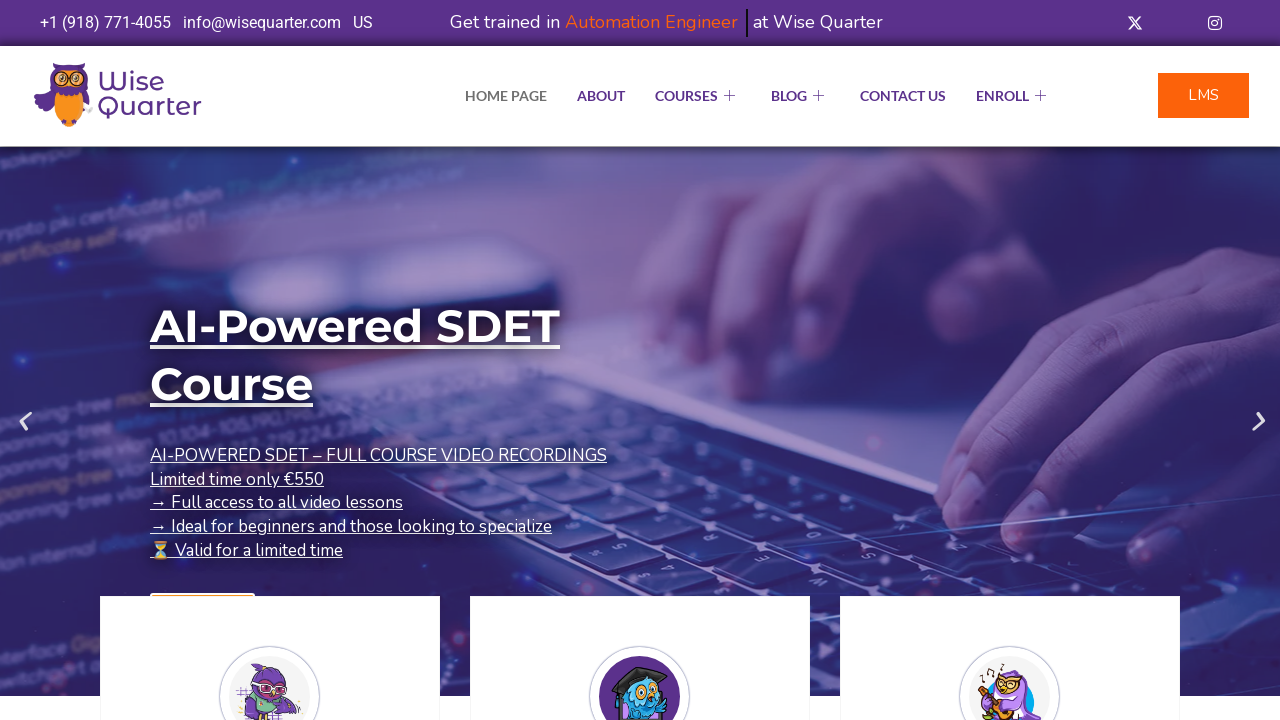

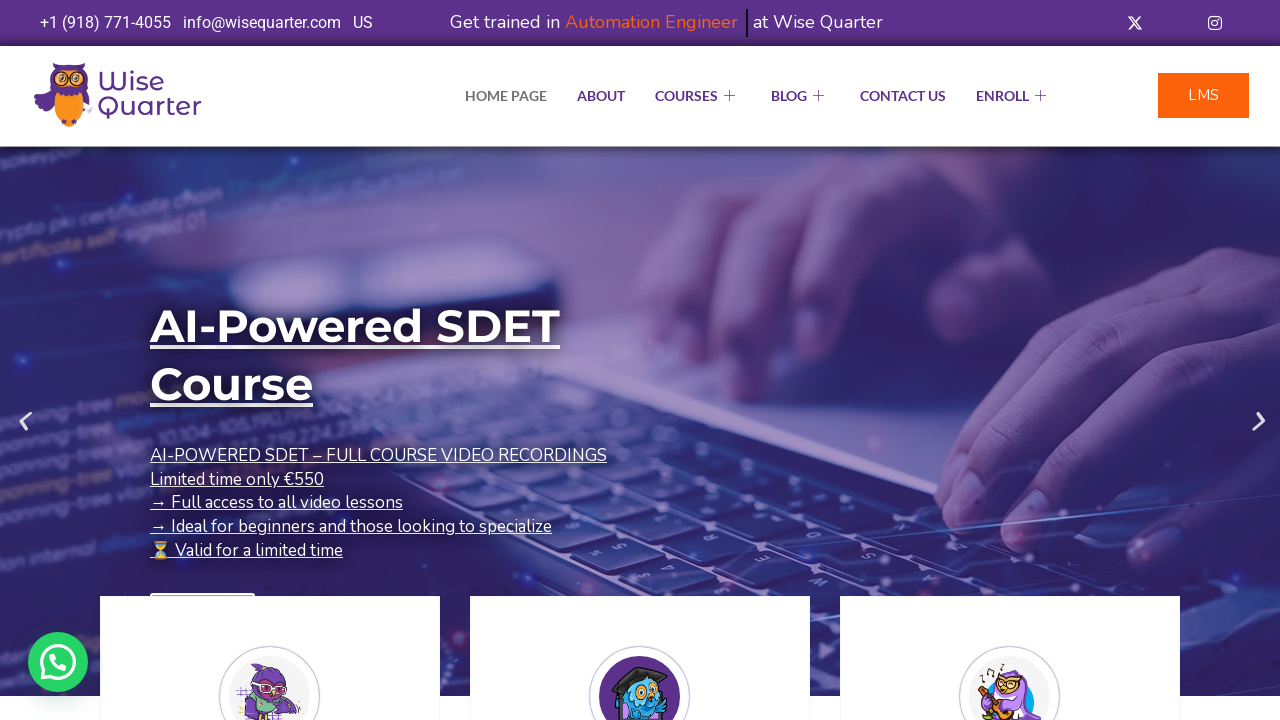